Tests that clicking the Email column header sorts the table data alphabetically in ascending order

Starting URL: http://the-internet.herokuapp.com/tables

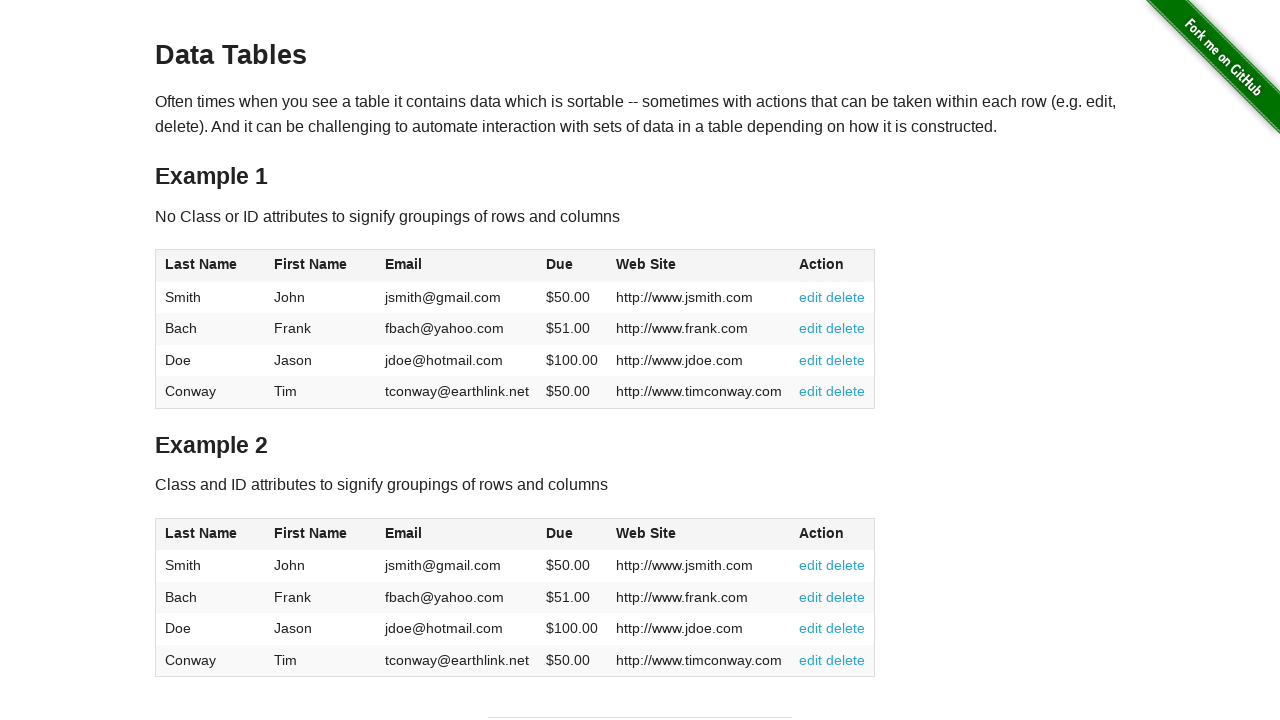

Clicked Email column header to sort table at (457, 266) on #table1 thead tr th:nth-of-type(3)
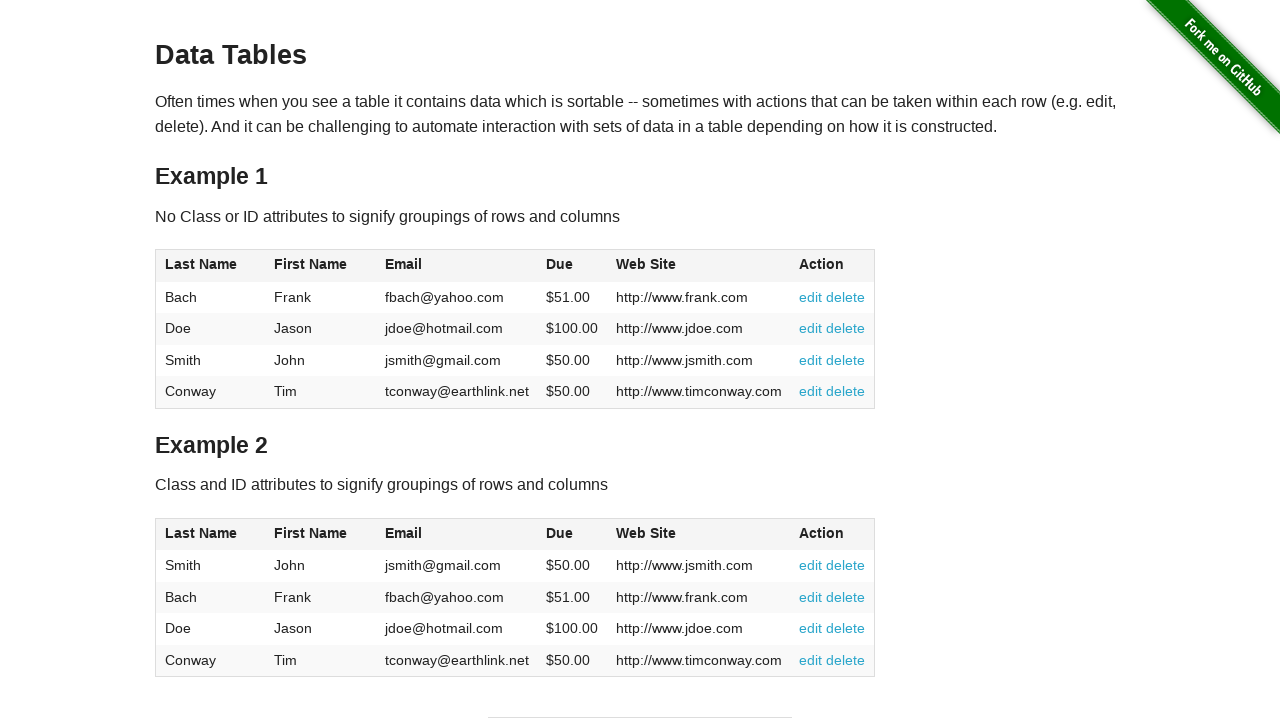

Email column is visible and table has sorted in ascending order
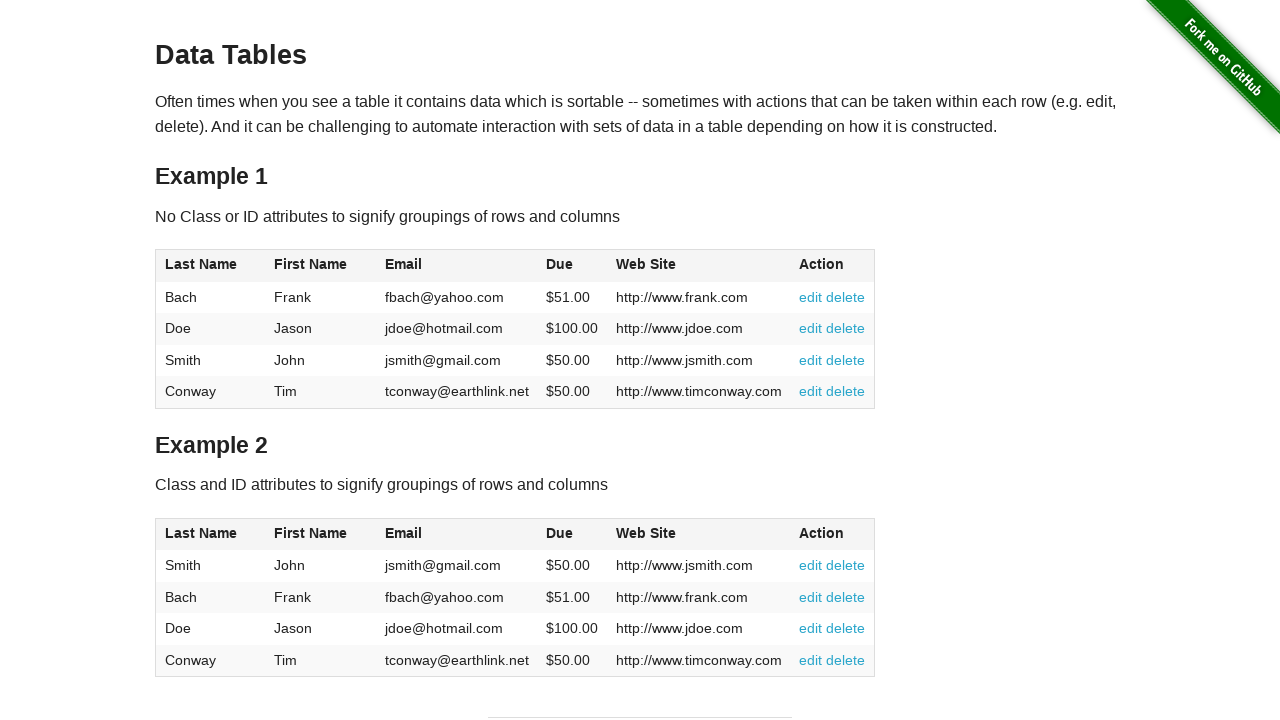

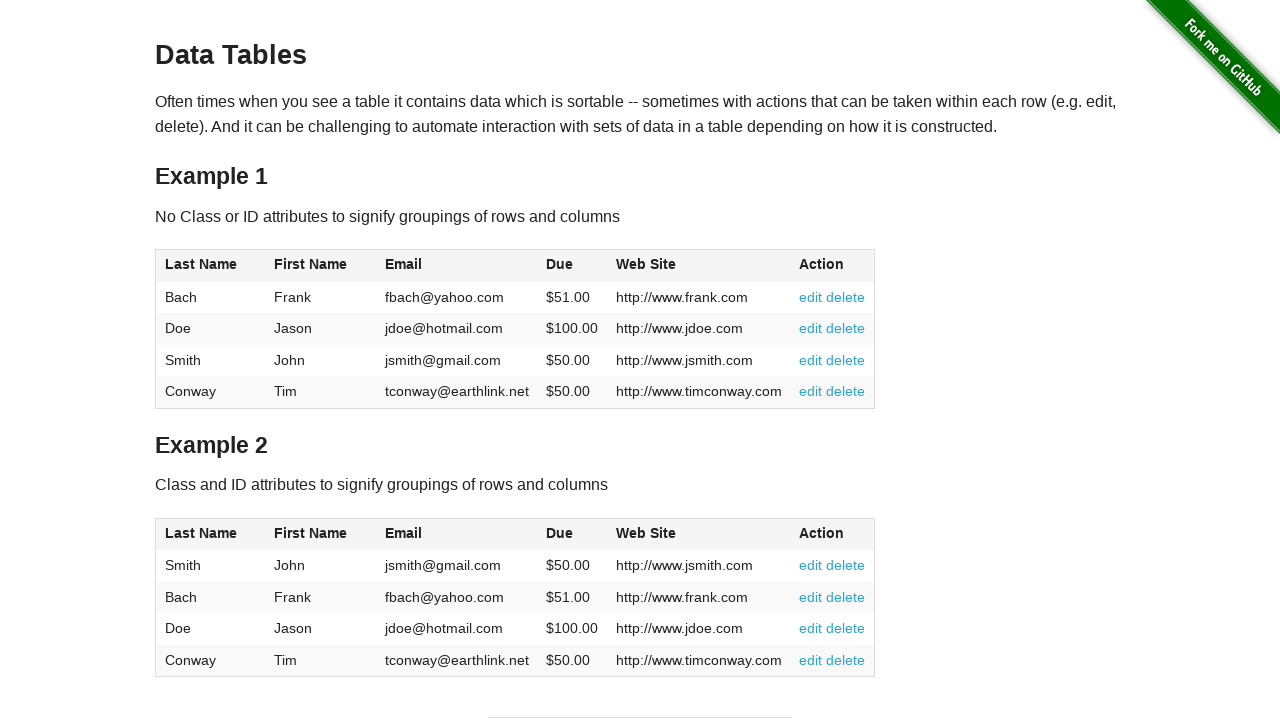